Tests keyboard key press functionality by sending Space and Left arrow keys to an element and verifying the displayed result text

Starting URL: http://the-internet.herokuapp.com/key_presses

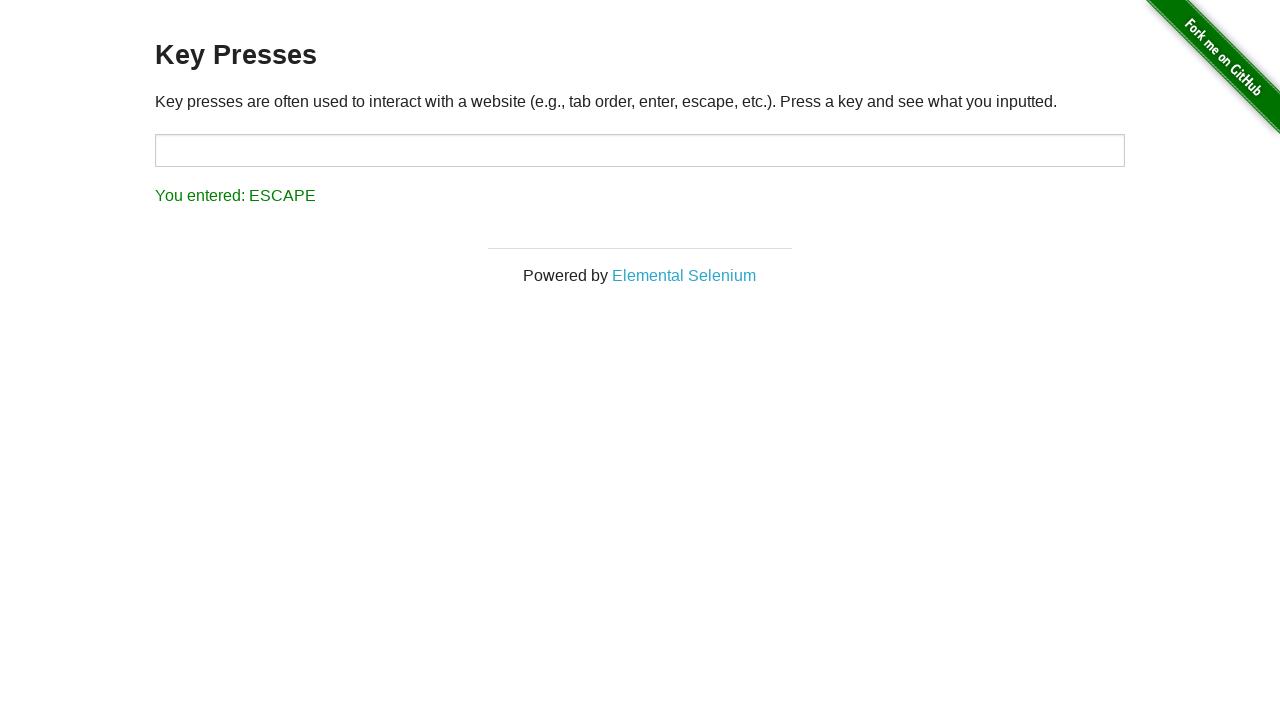

Navigated to key presses test page
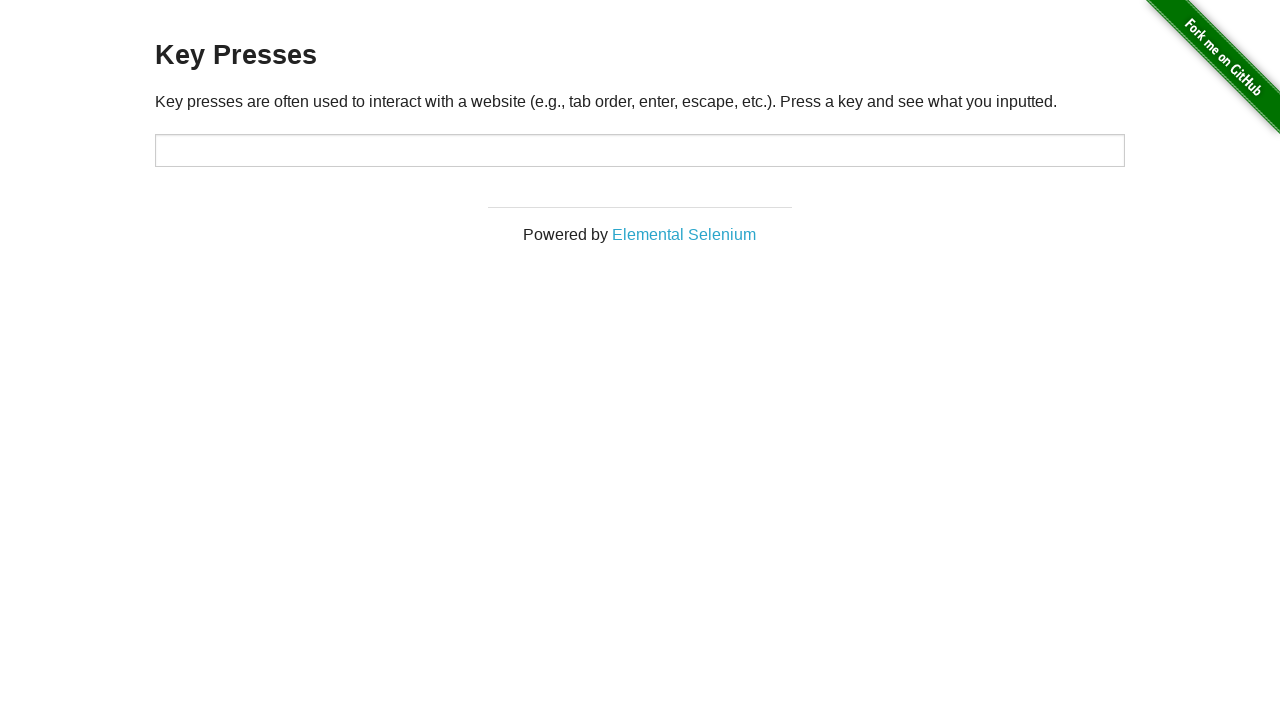

Pressed Space key on target element on #target
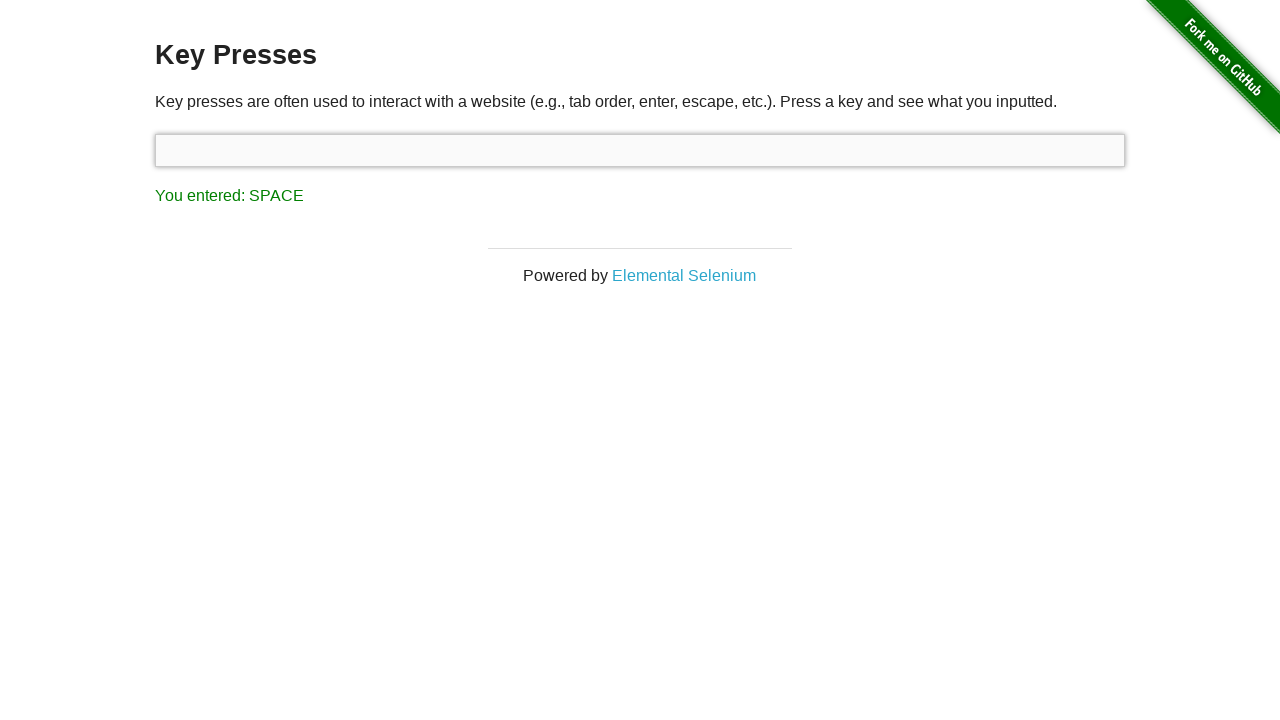

Waited for result element to appear
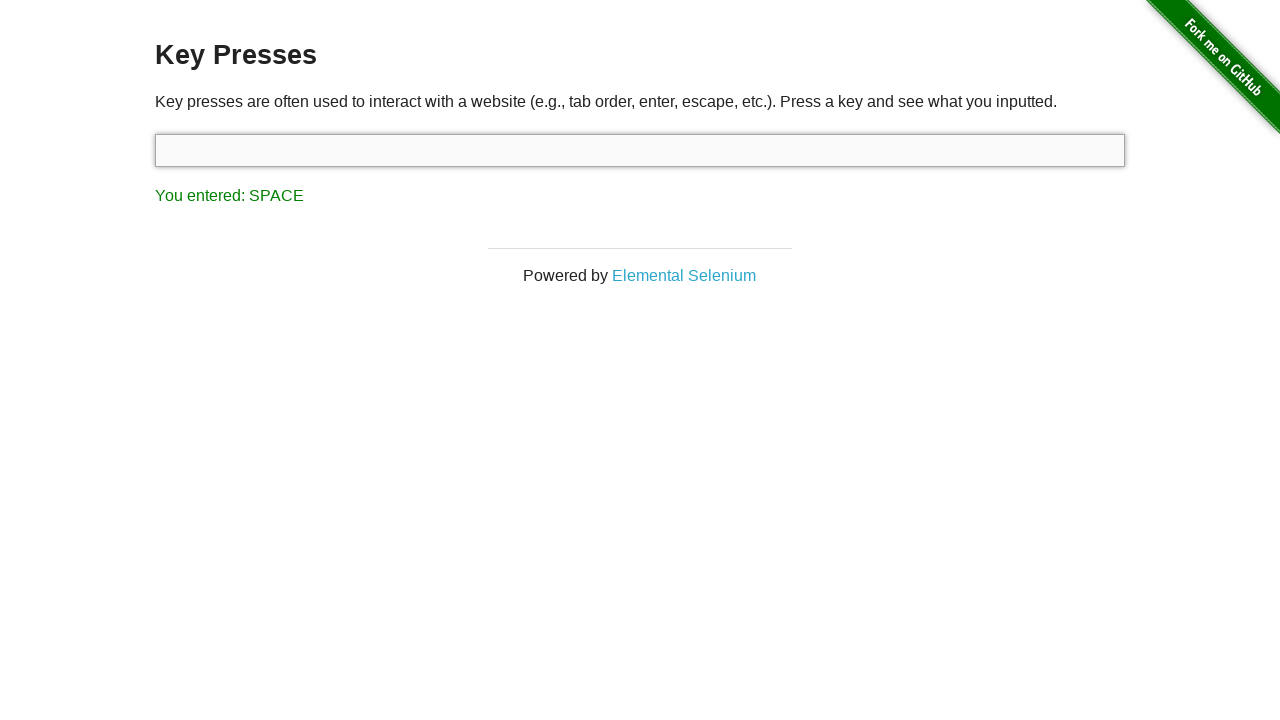

Verified result text shows 'You entered: SPACE'
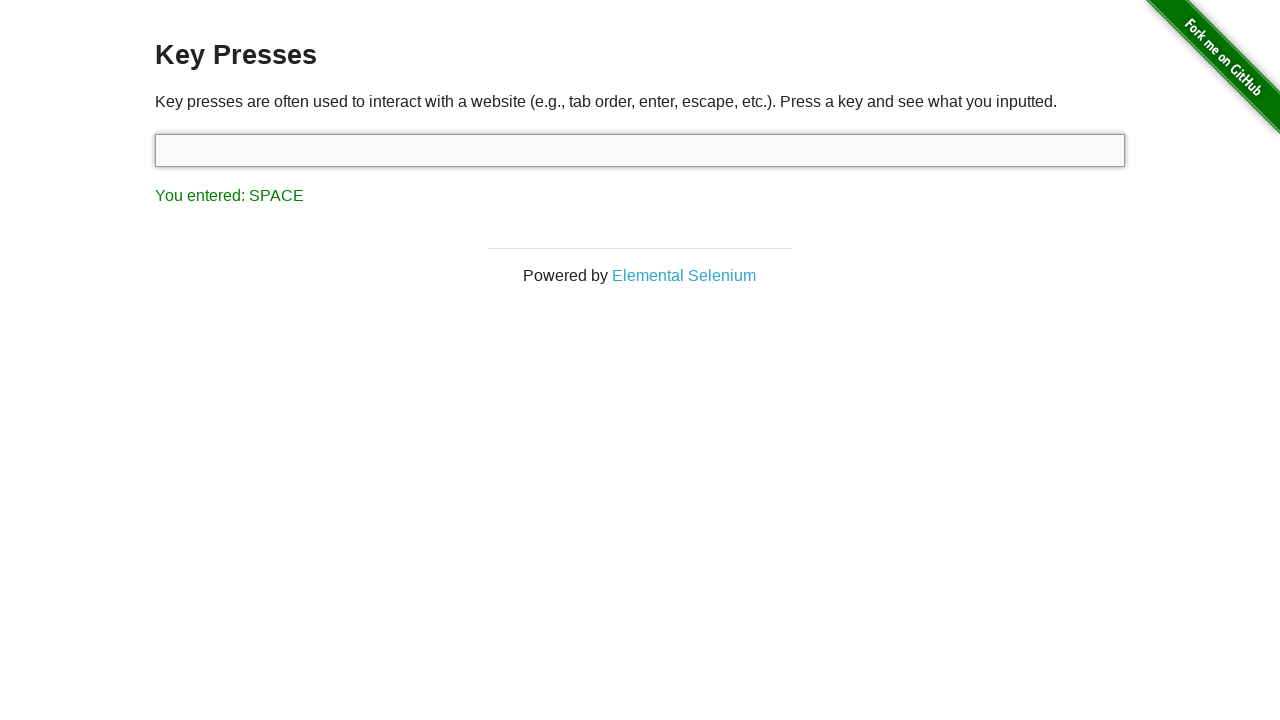

Pressed Left arrow key on target element on #target
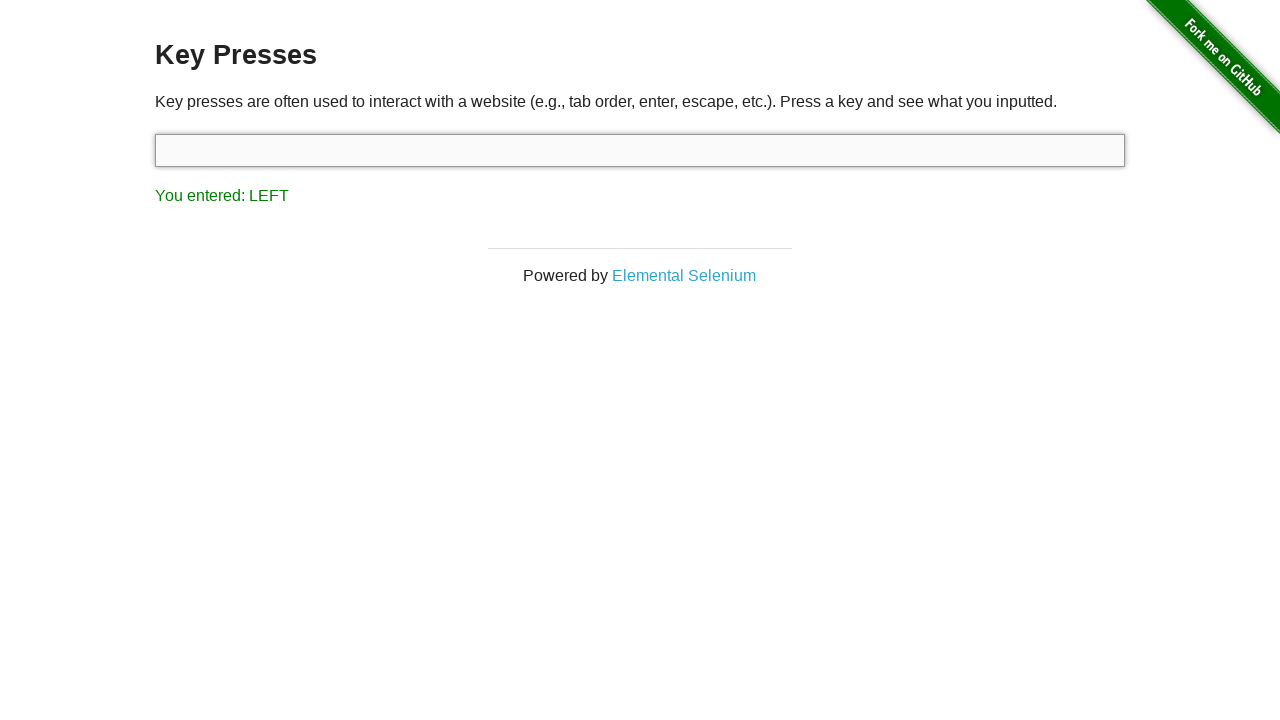

Verified result text shows 'You entered: LEFT'
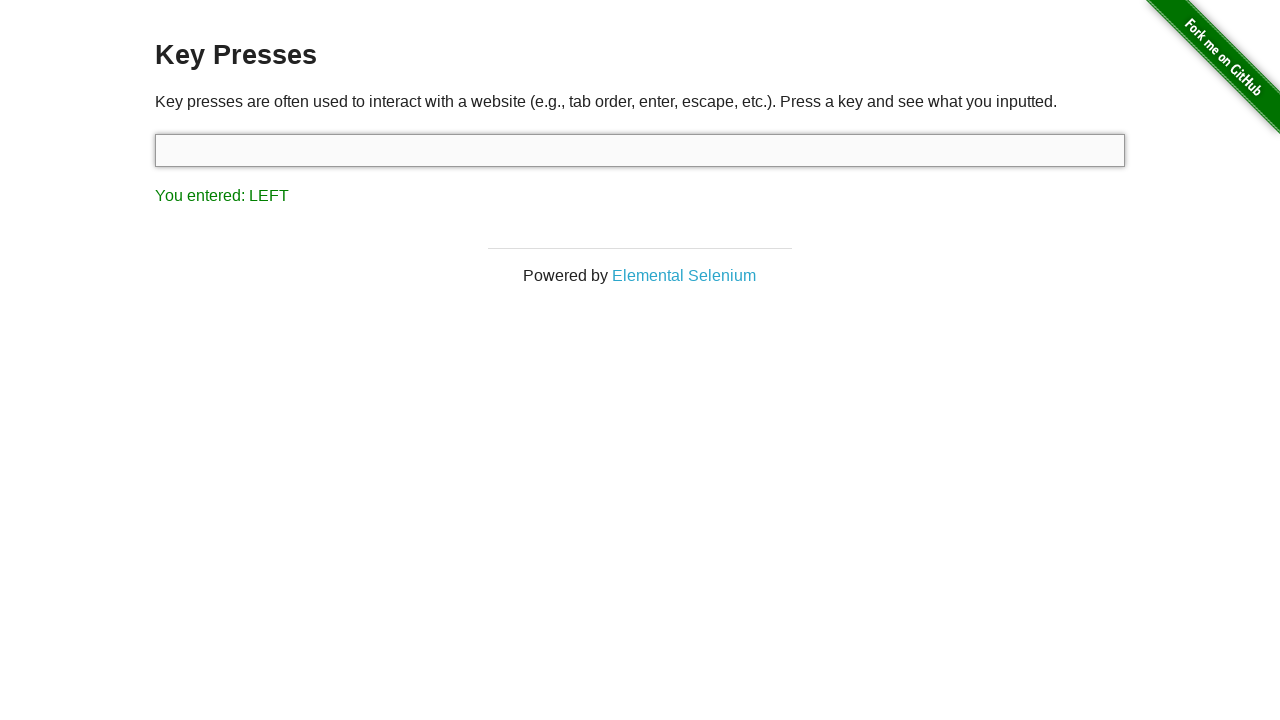

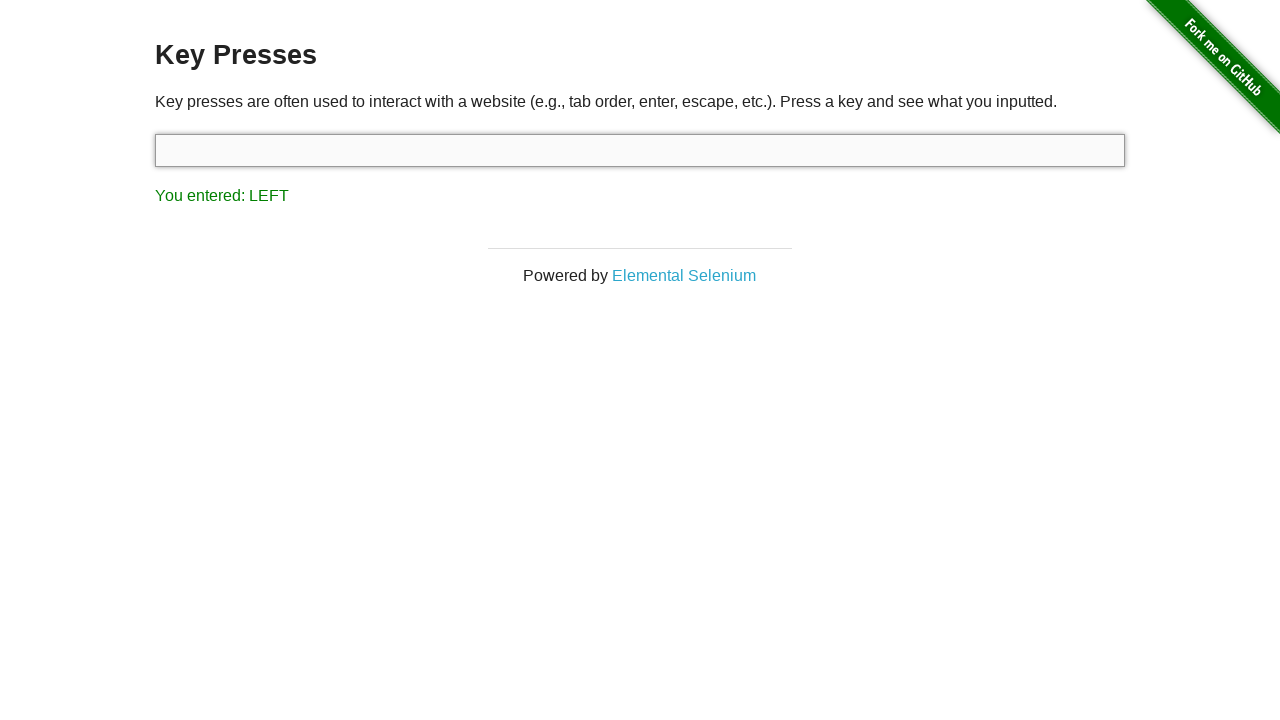